Tests iframe handling by switching to an iframe by ID and filling a first name input field within that iframe

Starting URL: https://seleniumautomationpractice.blogspot.com/2019/07/example-of-html-iframe-alternative.html

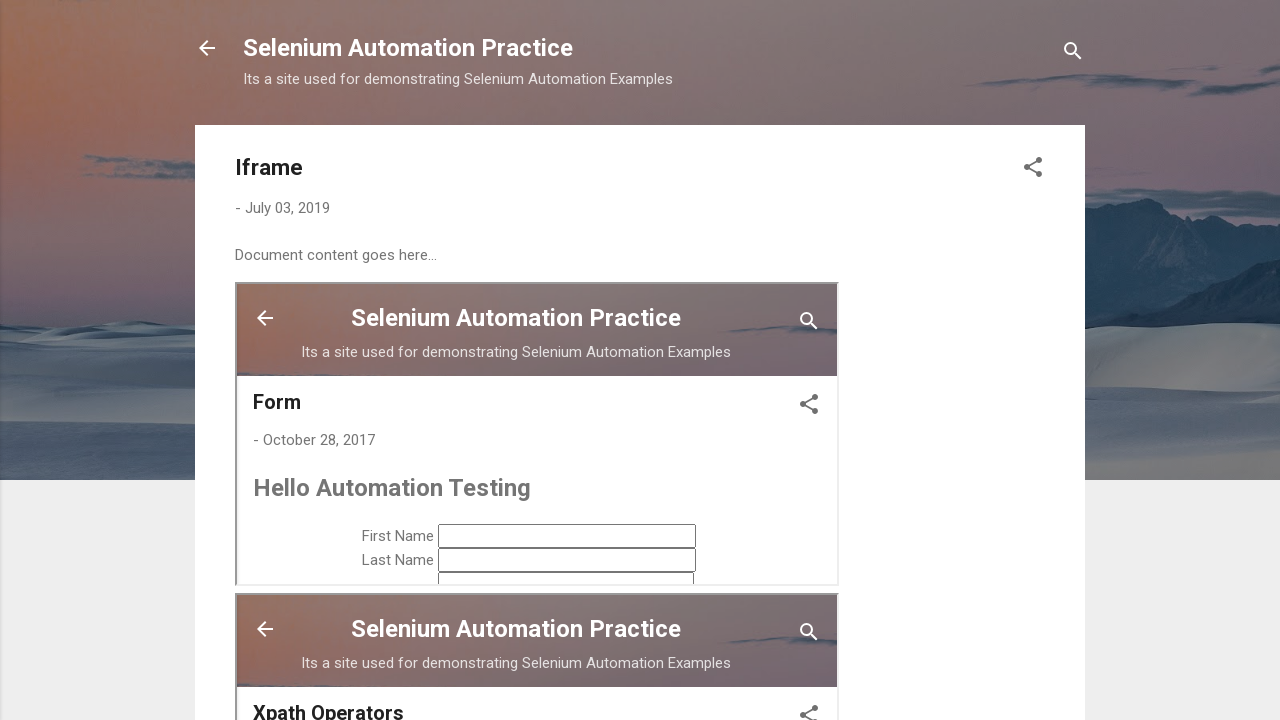

Located iframe with ID 'ID_Frame1'
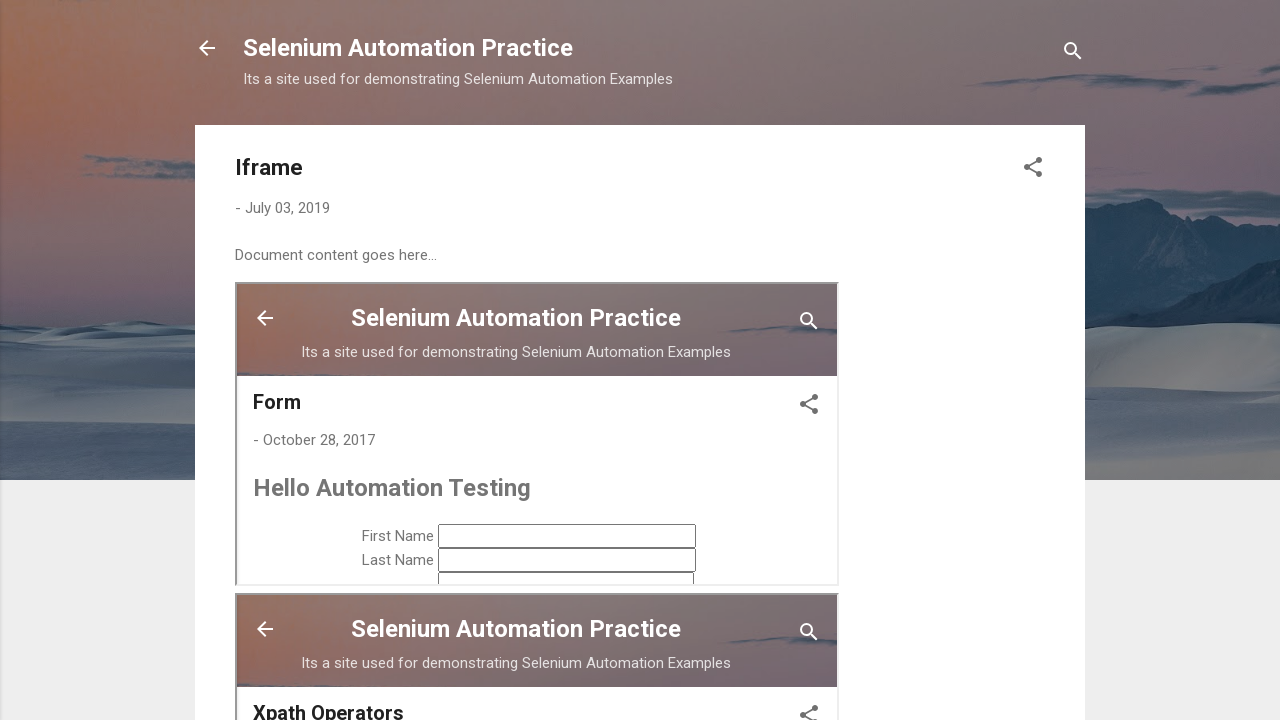

Filled first name input field with 'Daniel' inside iframe on #ID_Frame1 >> internal:control=enter-frame >> xpath=//input[@id='ts_first_name']
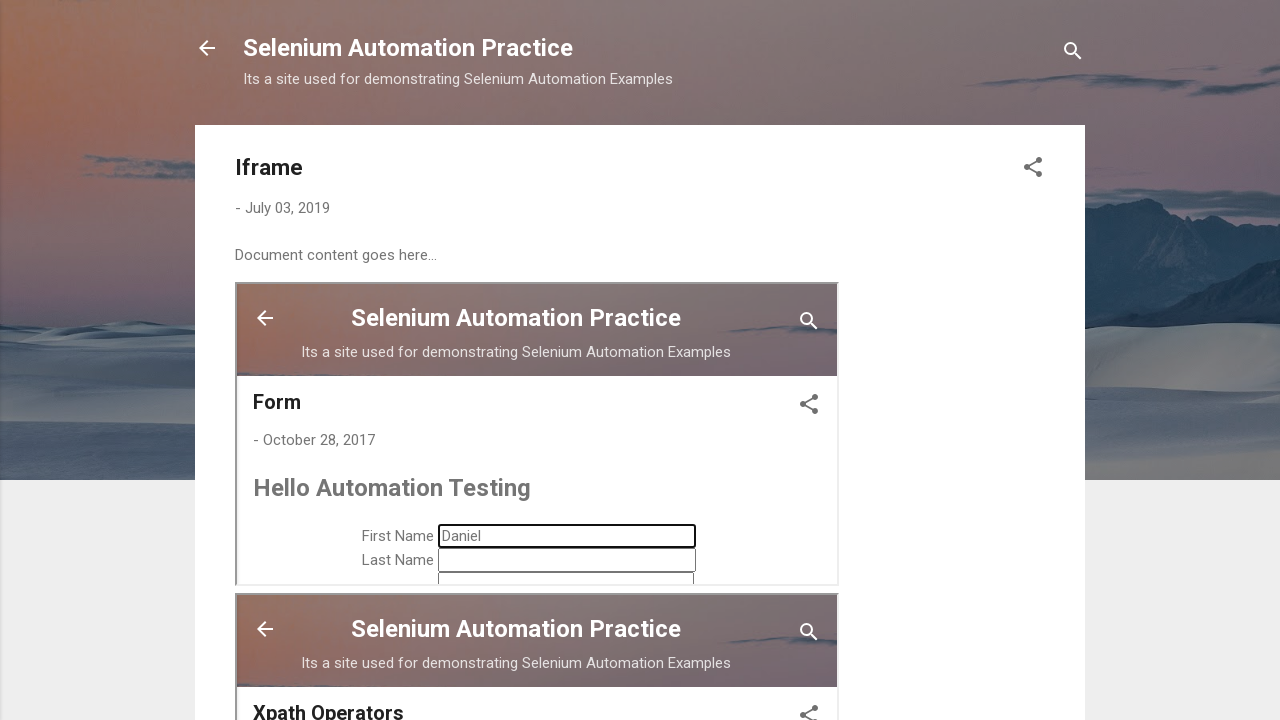

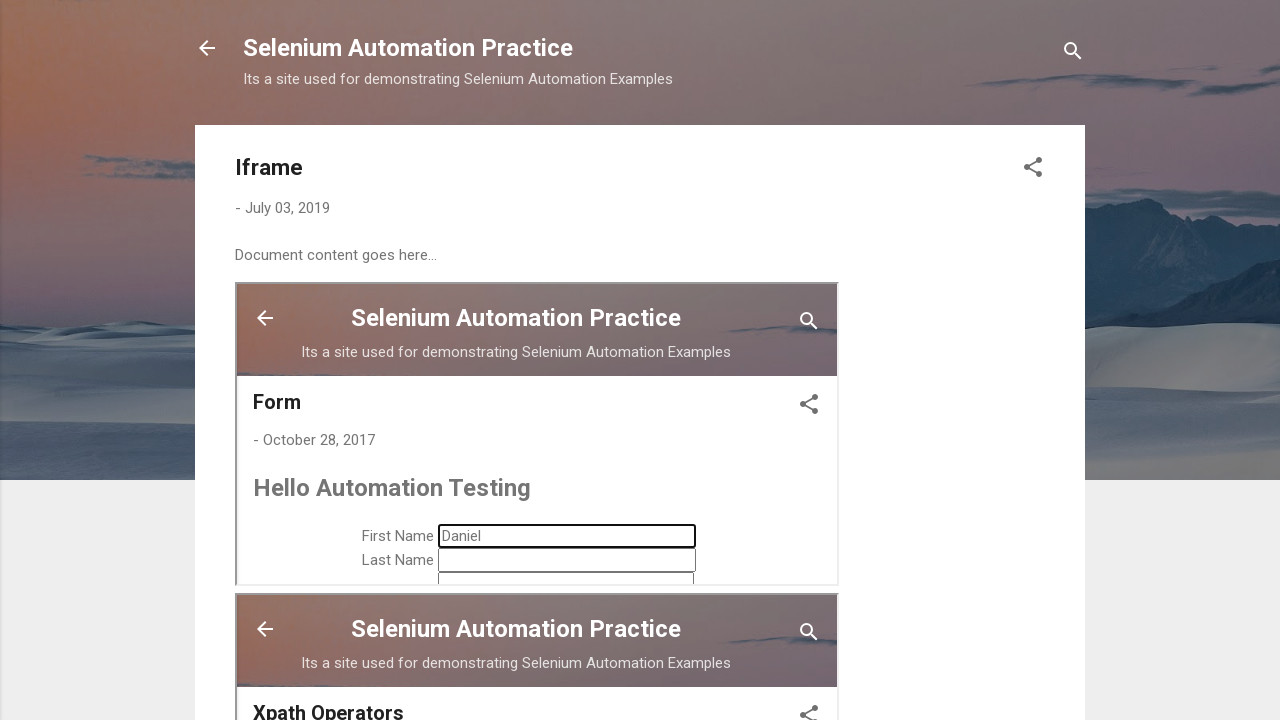